Navigates to Rahul Shetty Academy website and verifies the page loads by checking the title is present

Starting URL: https://rahulshettyacademy.com/

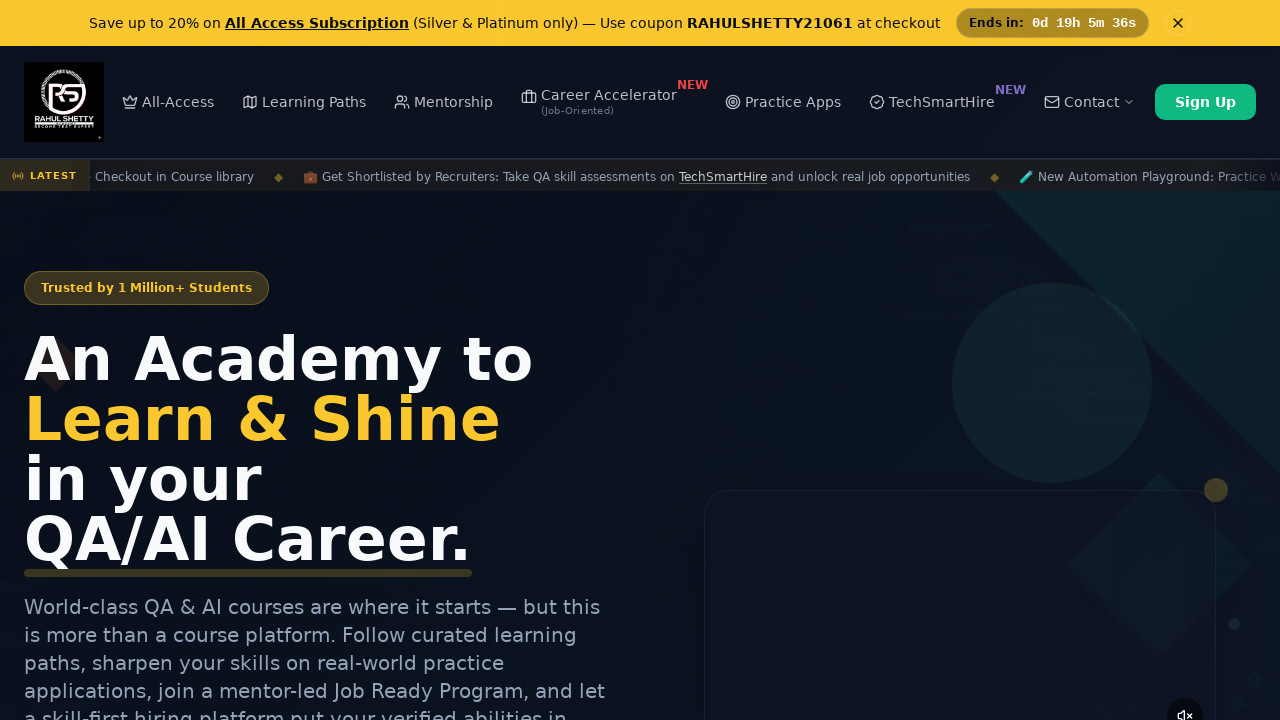

Waited for page to reach domcontentloaded state
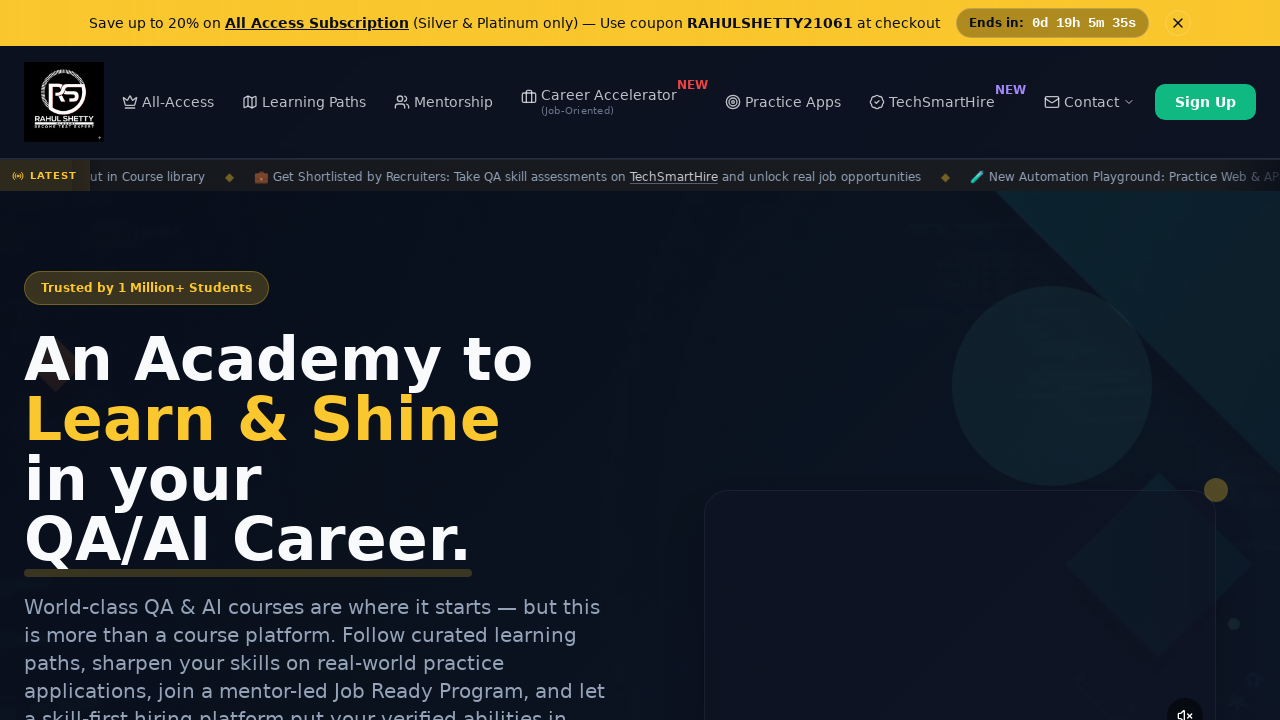

Retrieved page title: Rahul Shetty Academy | QA Automation, Playwright, AI Testing & Online Training
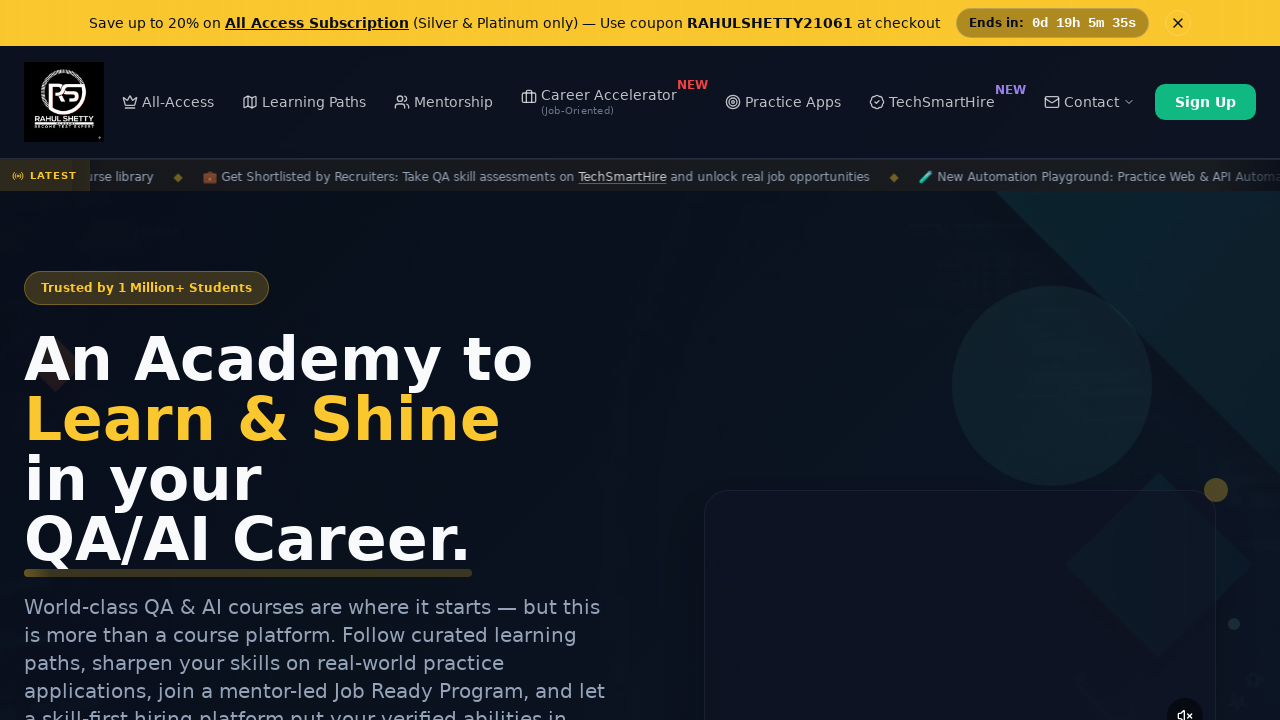

Retrieved current URL: https://rahulshettyacademy.com/
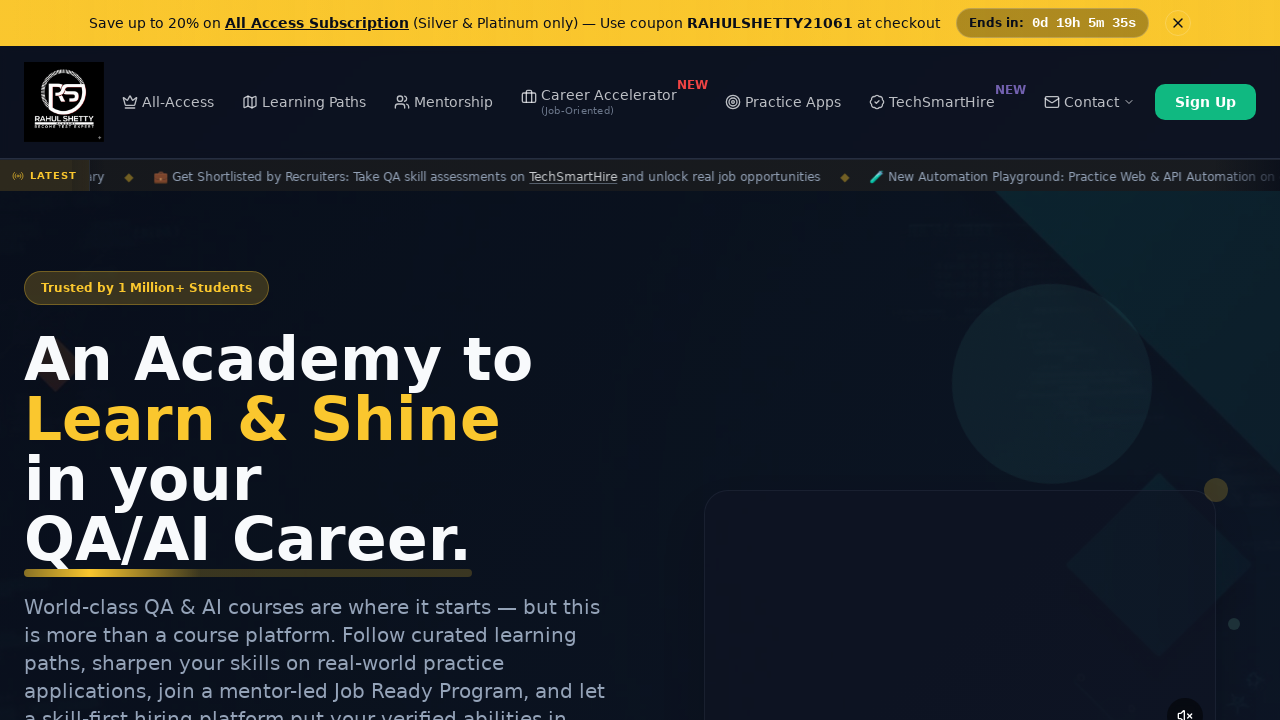

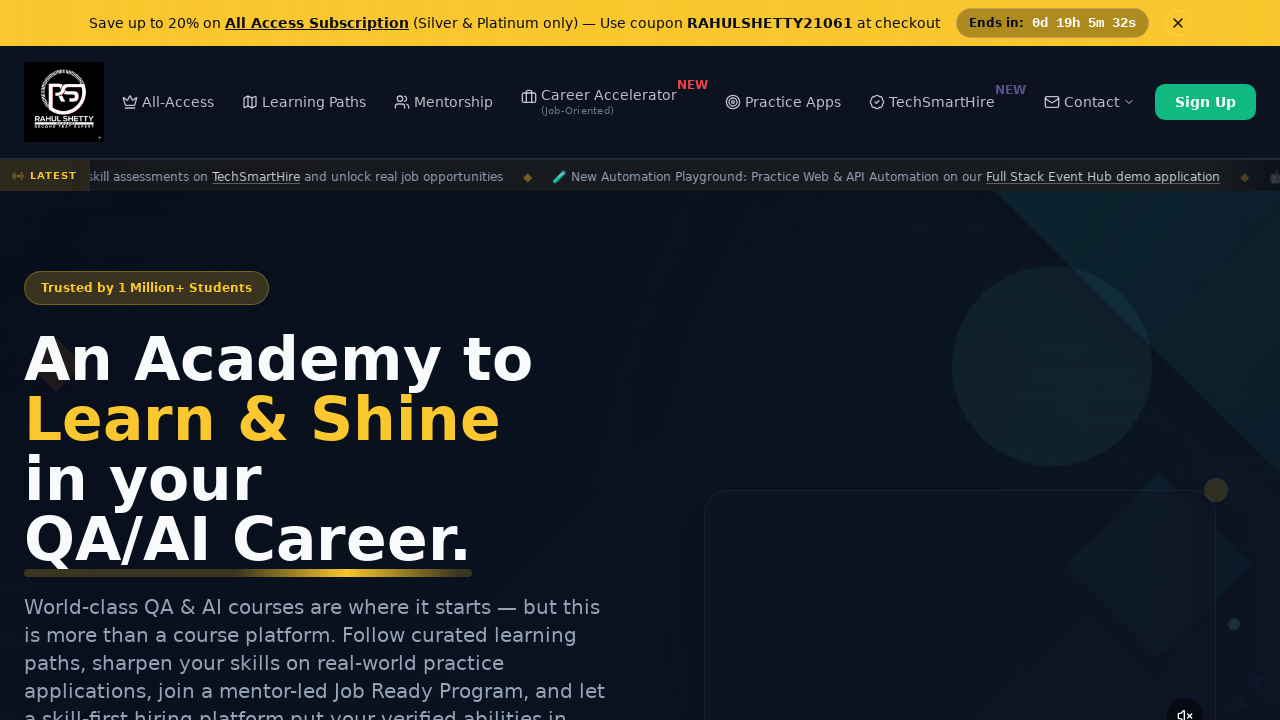